Tests window handling by clicking a "Try it Yourself" link which opens a new tab, closing that new tab, switching back to the original tab, and clicking the link again.

Starting URL: https://www.w3schools.com/tags/tag_input.asp

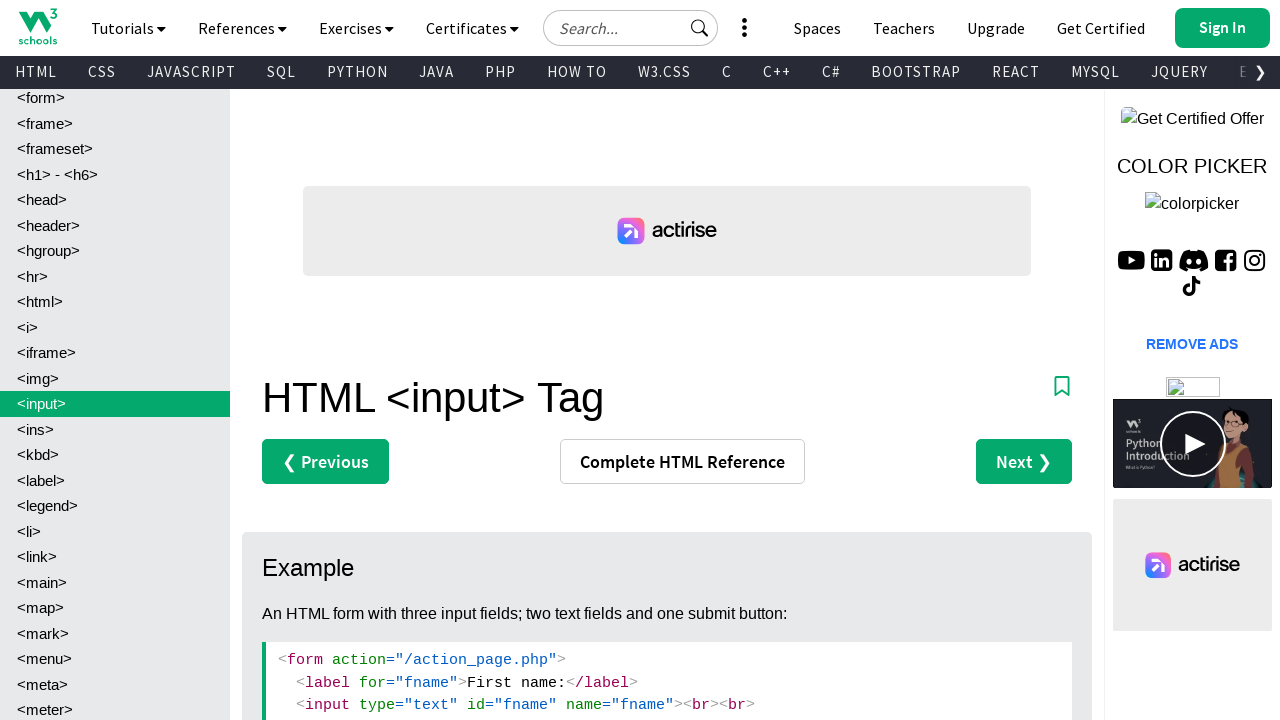

Clicked 'Try it Yourself »' link to open new tab at (334, 360) on text=Try it Yourself »
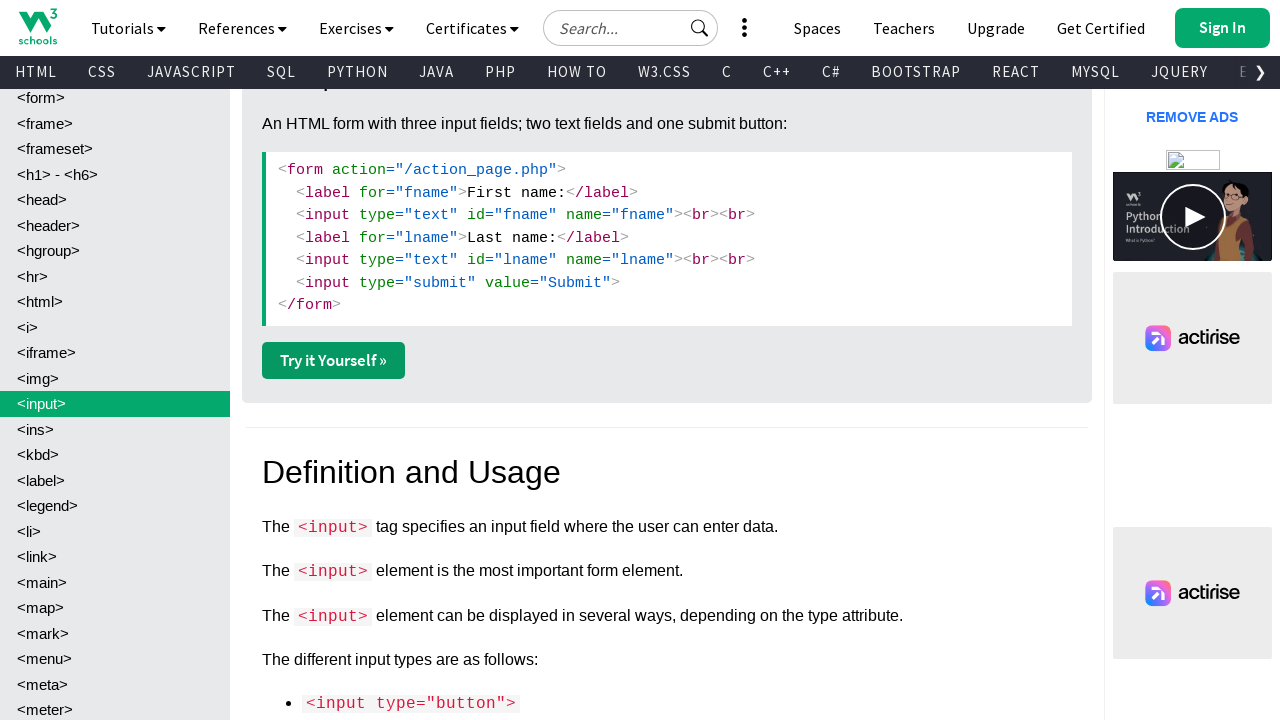

New tab opened and captured
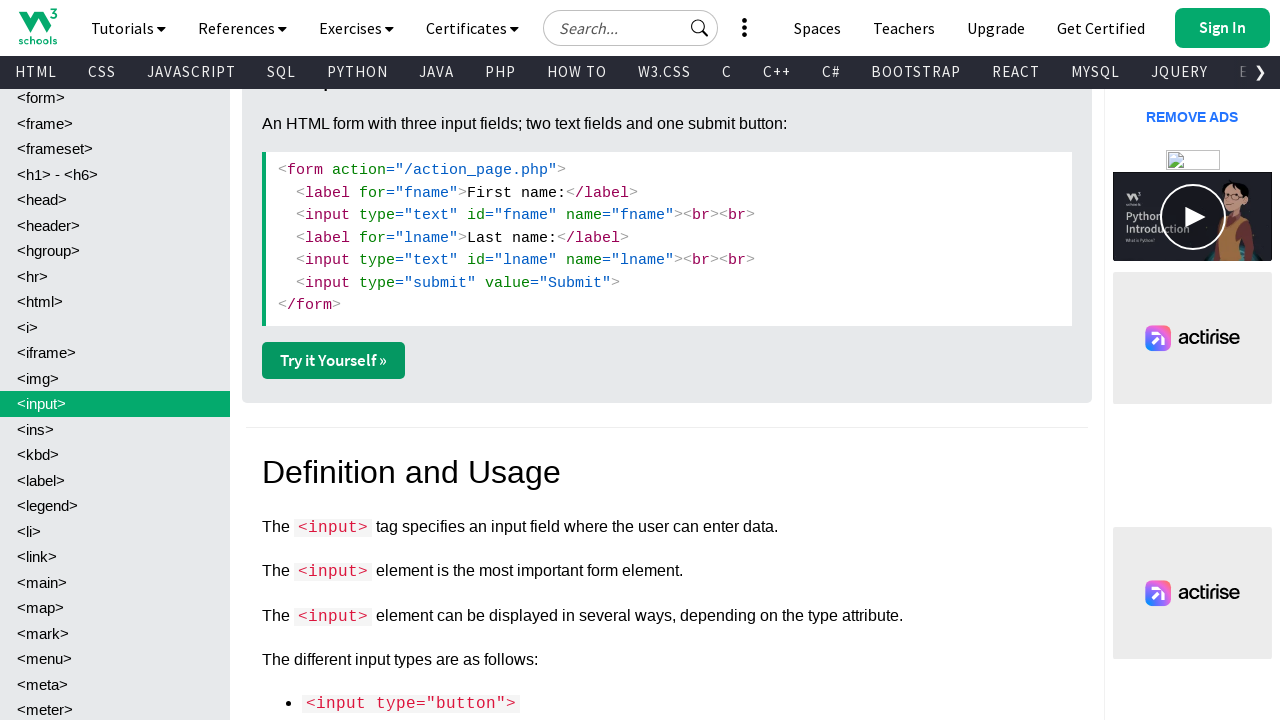

New page loaded completely
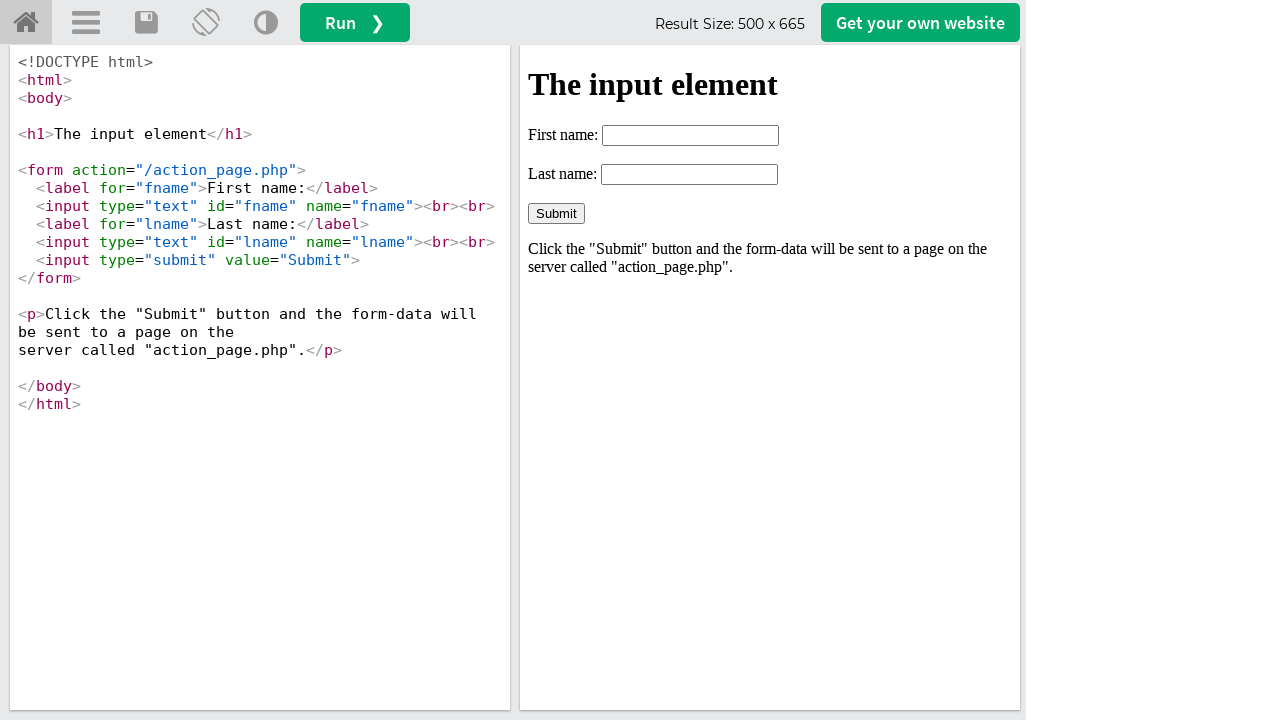

Closed the new tab
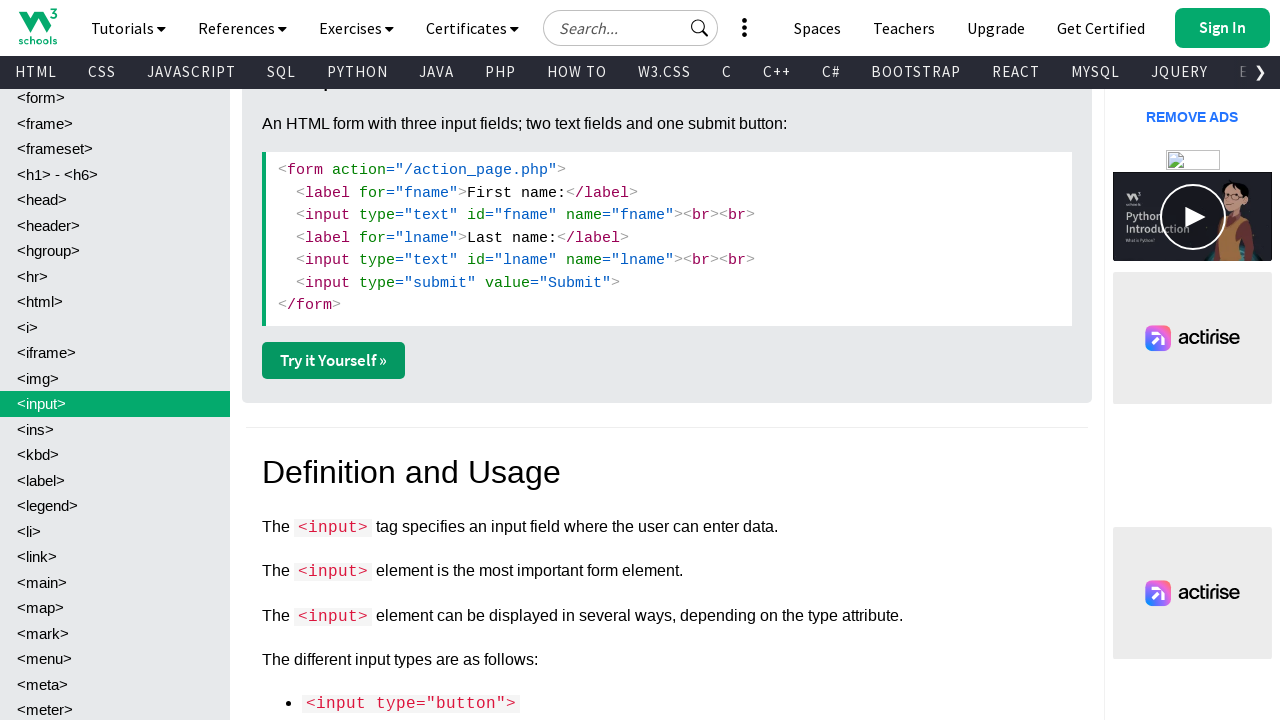

Clicked 'Try it Yourself »' link again to open another new tab at (334, 360) on text=Try it Yourself »
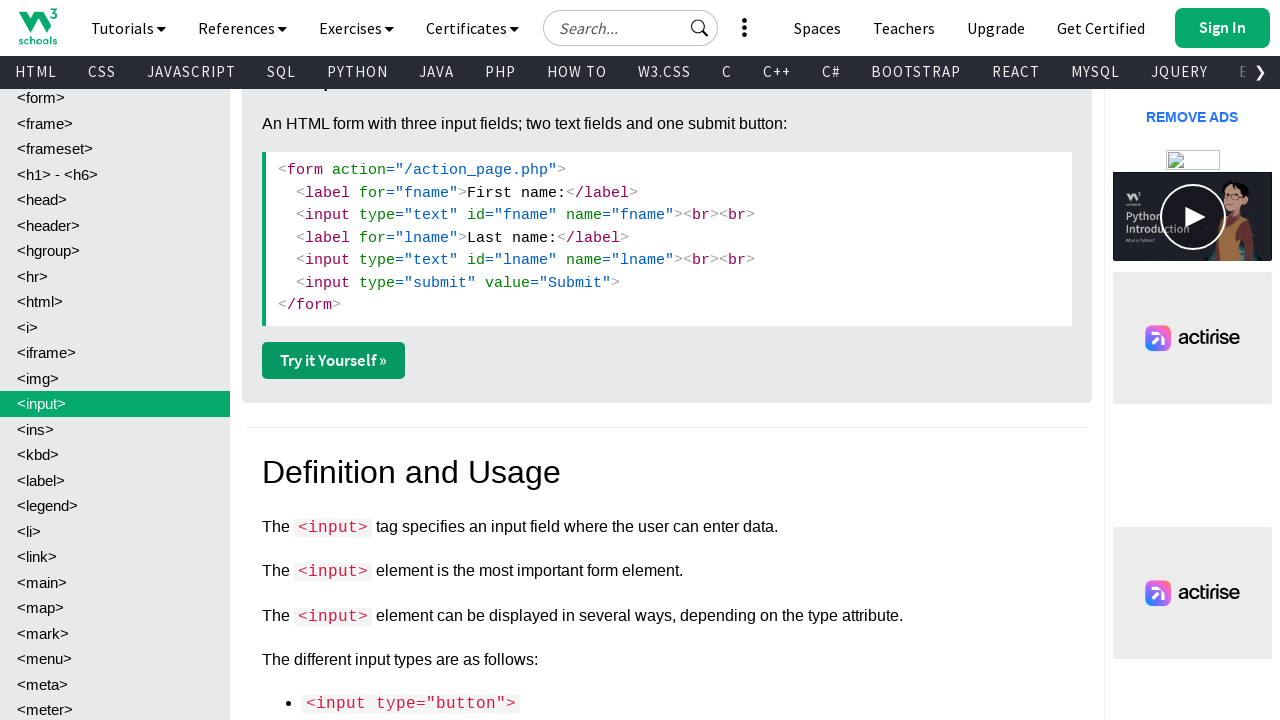

Second new tab opened and captured
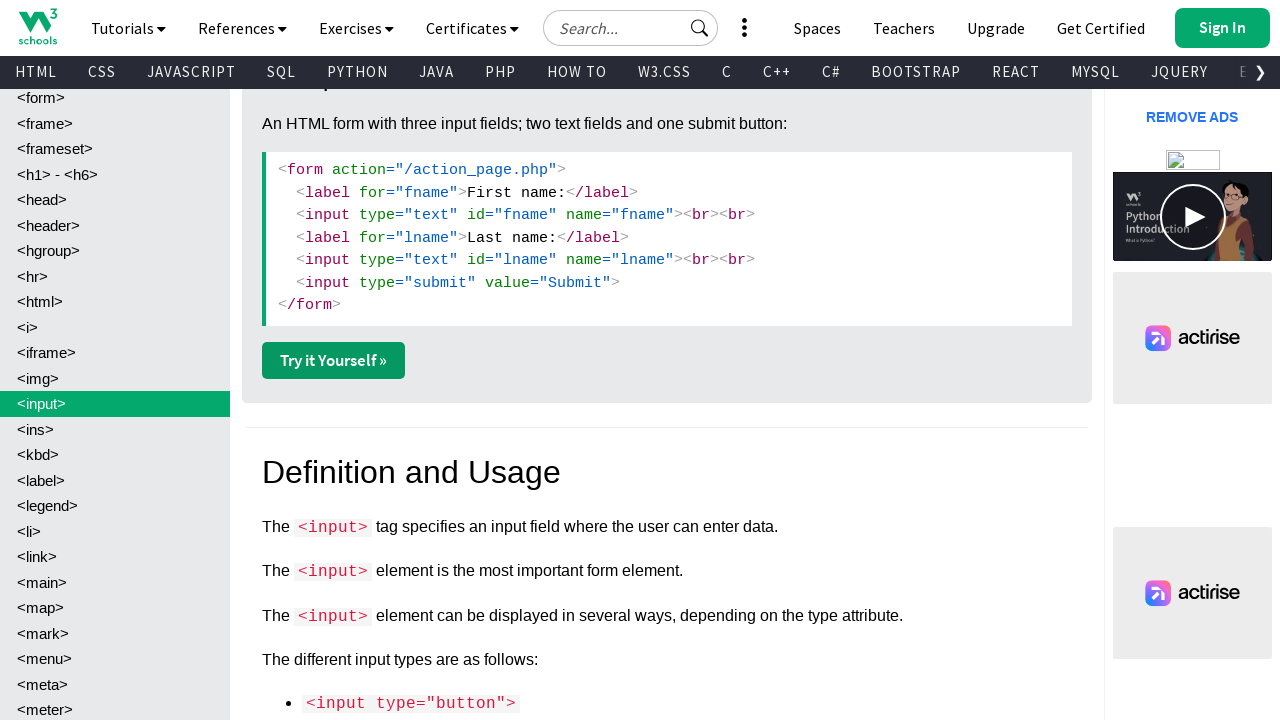

Second new page loaded completely
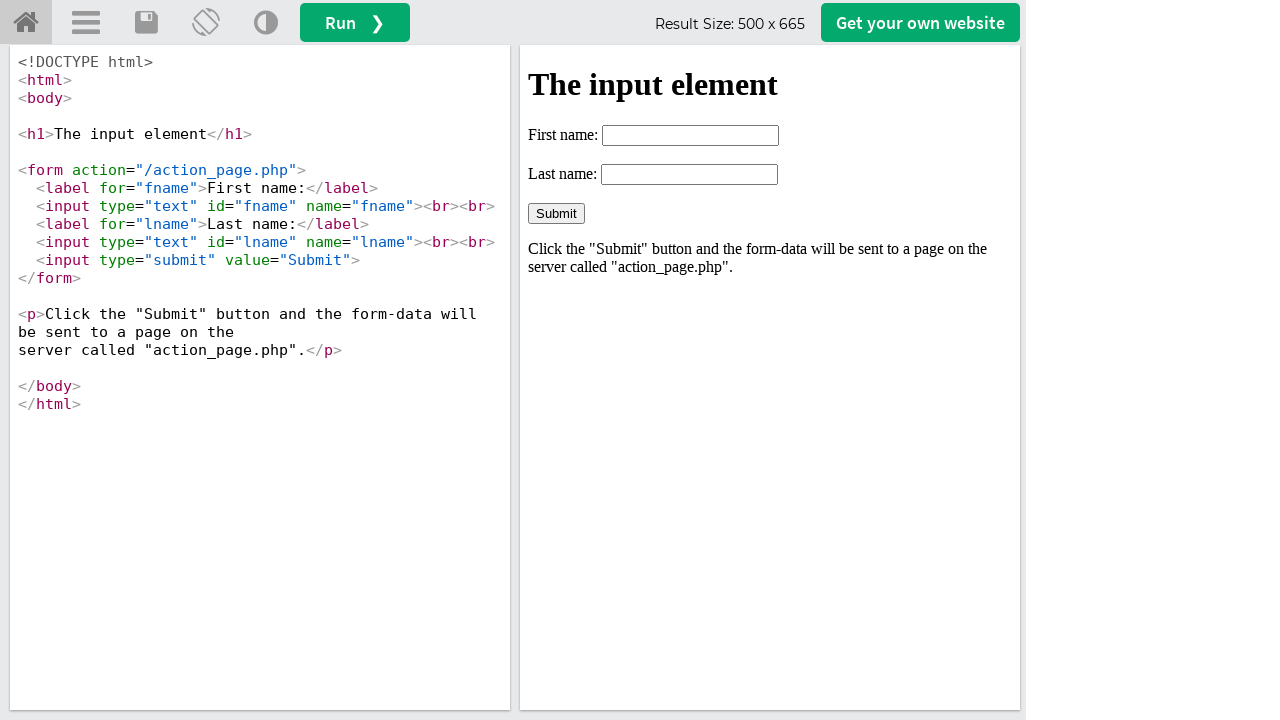

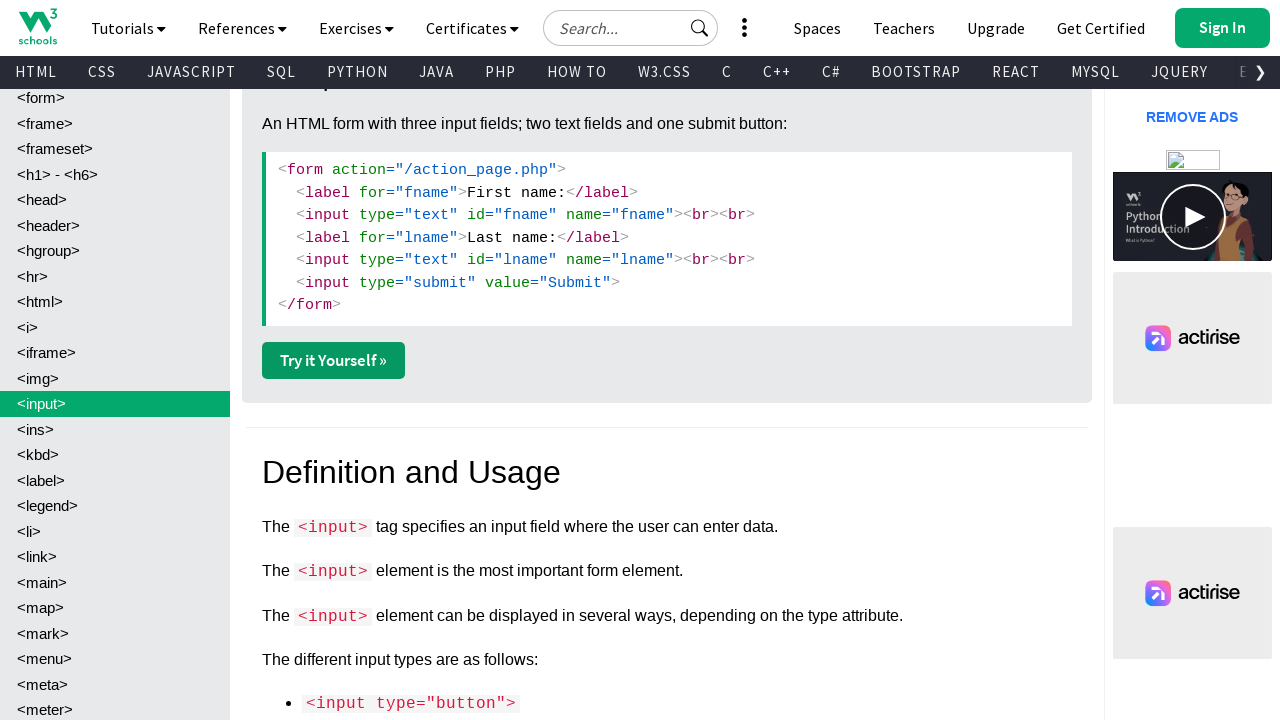